Tests the jQuery UI Selectable widget by switching to the demo iframe and performing a click-and-drag action to select multiple items (Item 1 through Item 7).

Starting URL: https://jqueryui.com/selectable/

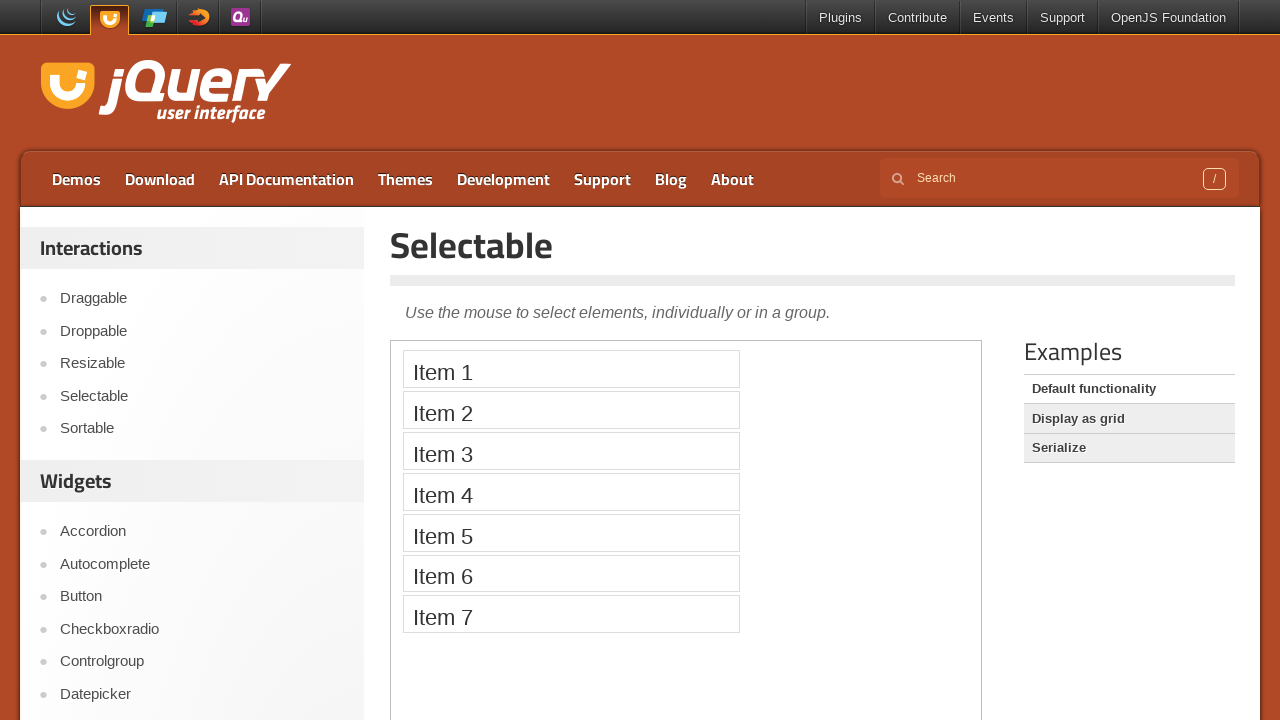

Located the demo iframe for jQuery UI Selectable widget
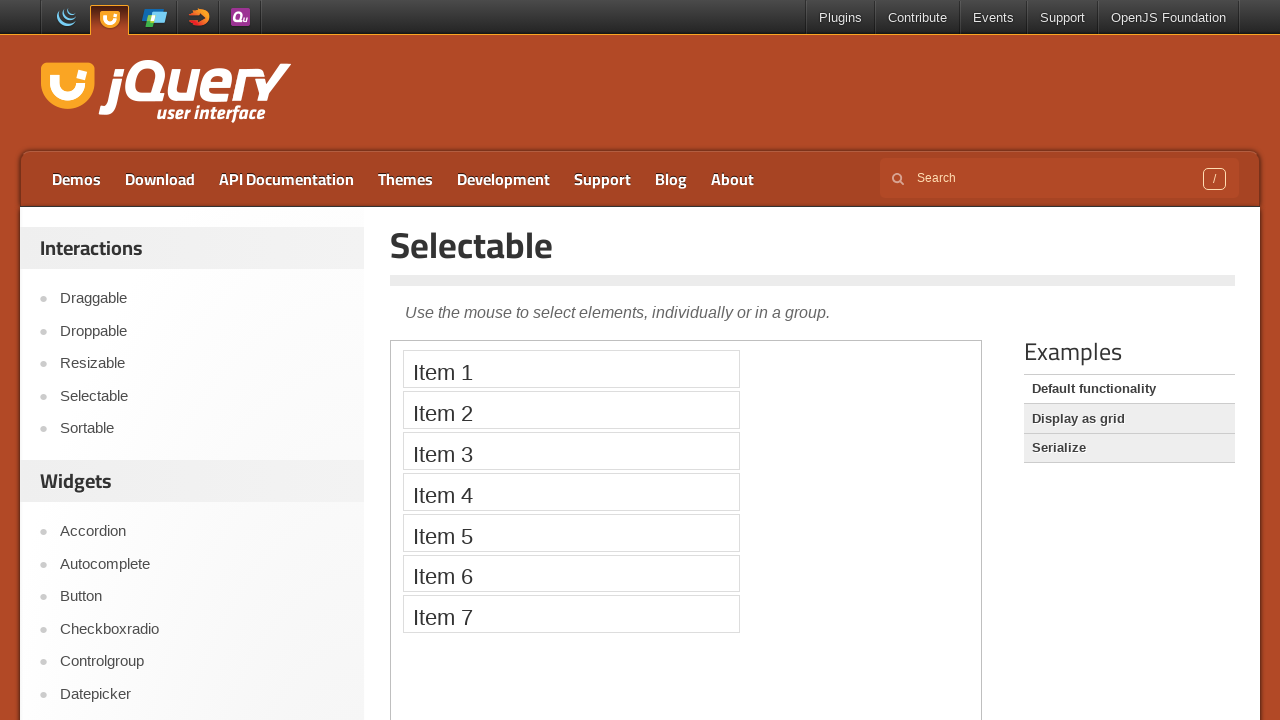

Located Item 1 in the selectable list
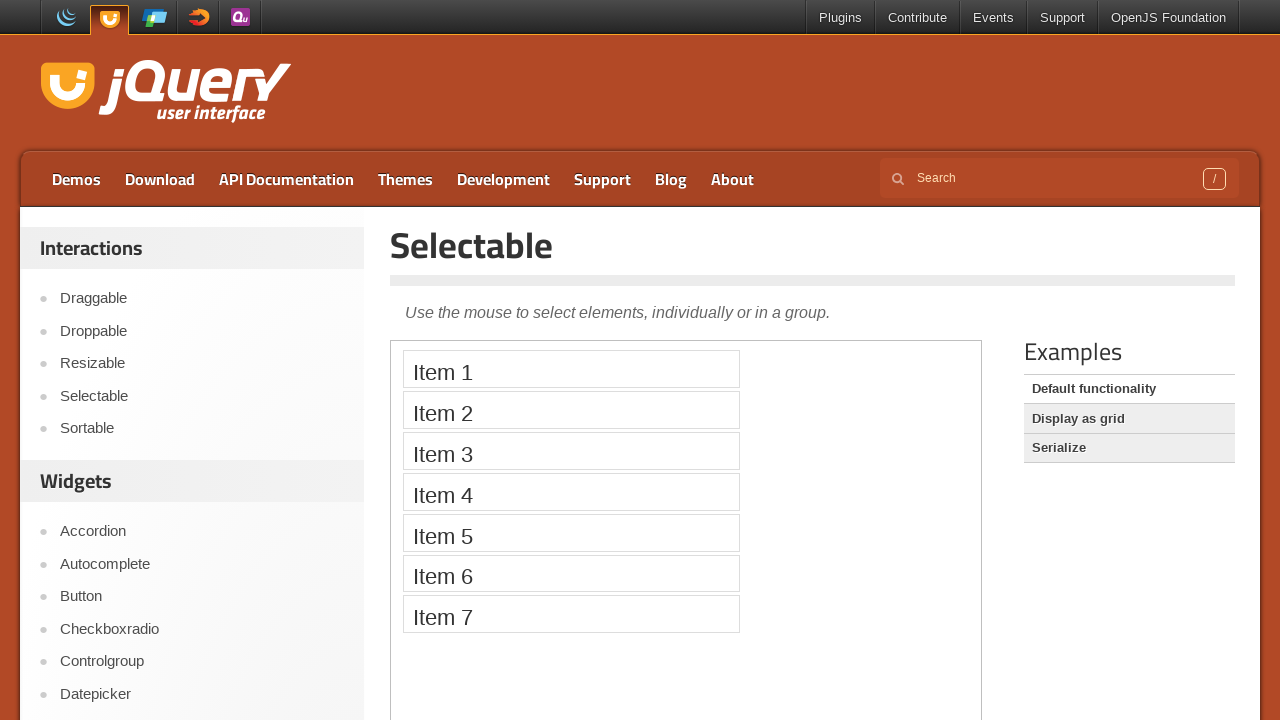

Located Item 7 in the selectable list
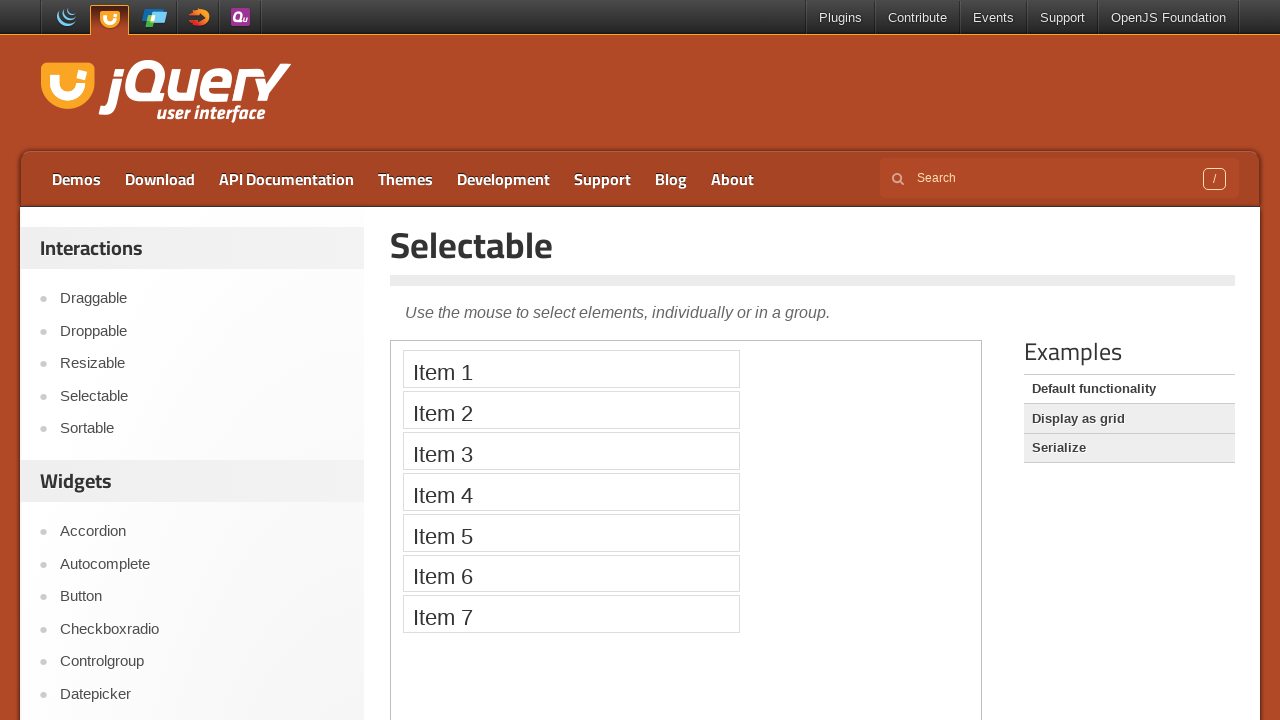

Item 1 became visible
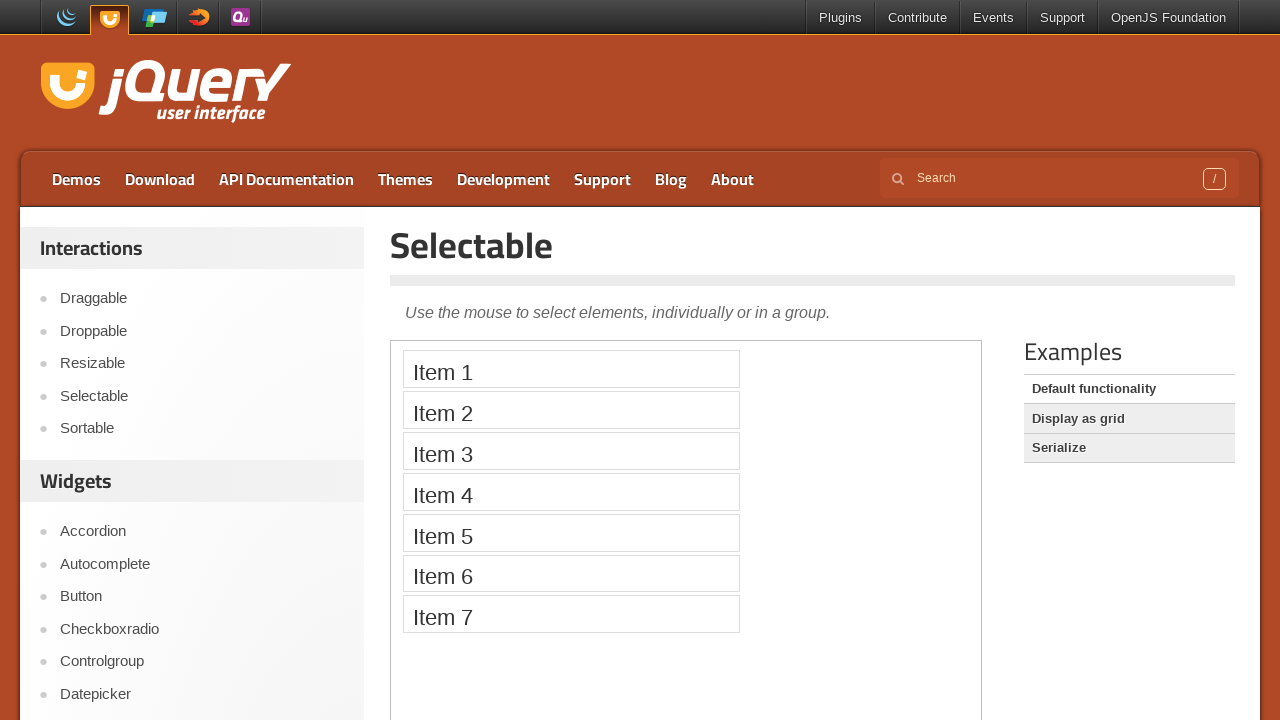

Retrieved bounding box for Item 1
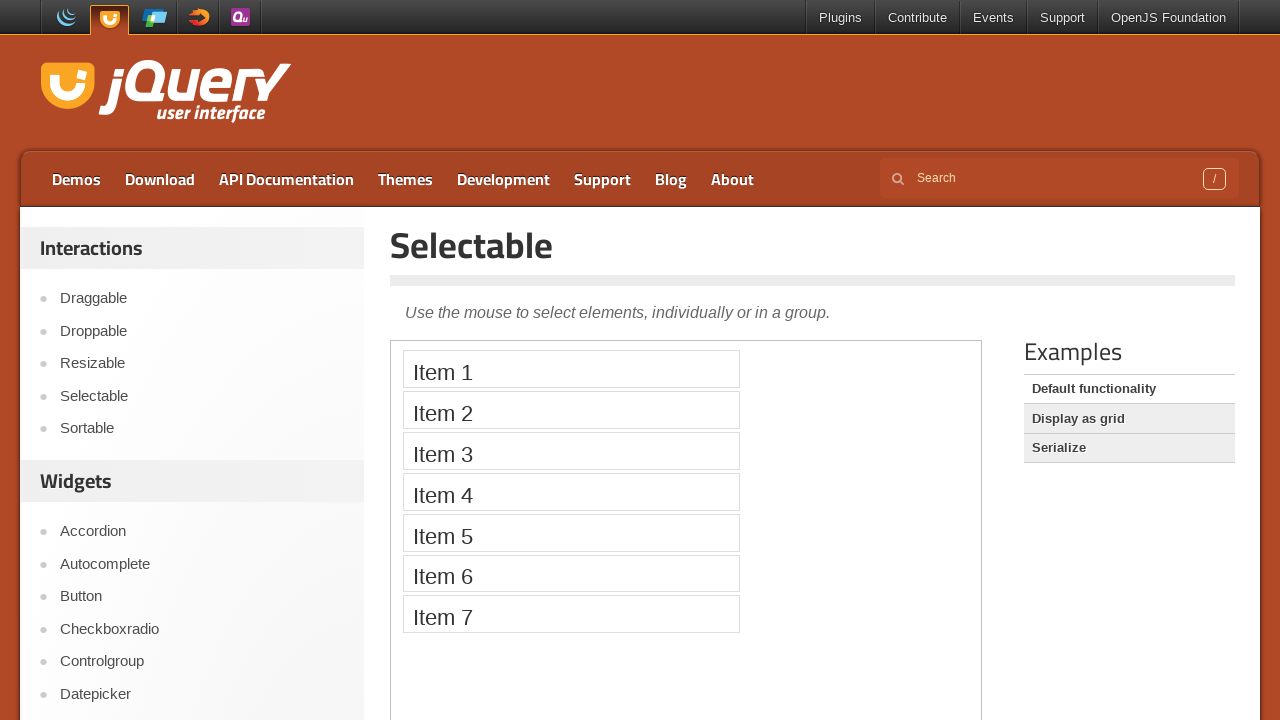

Retrieved bounding box for Item 7
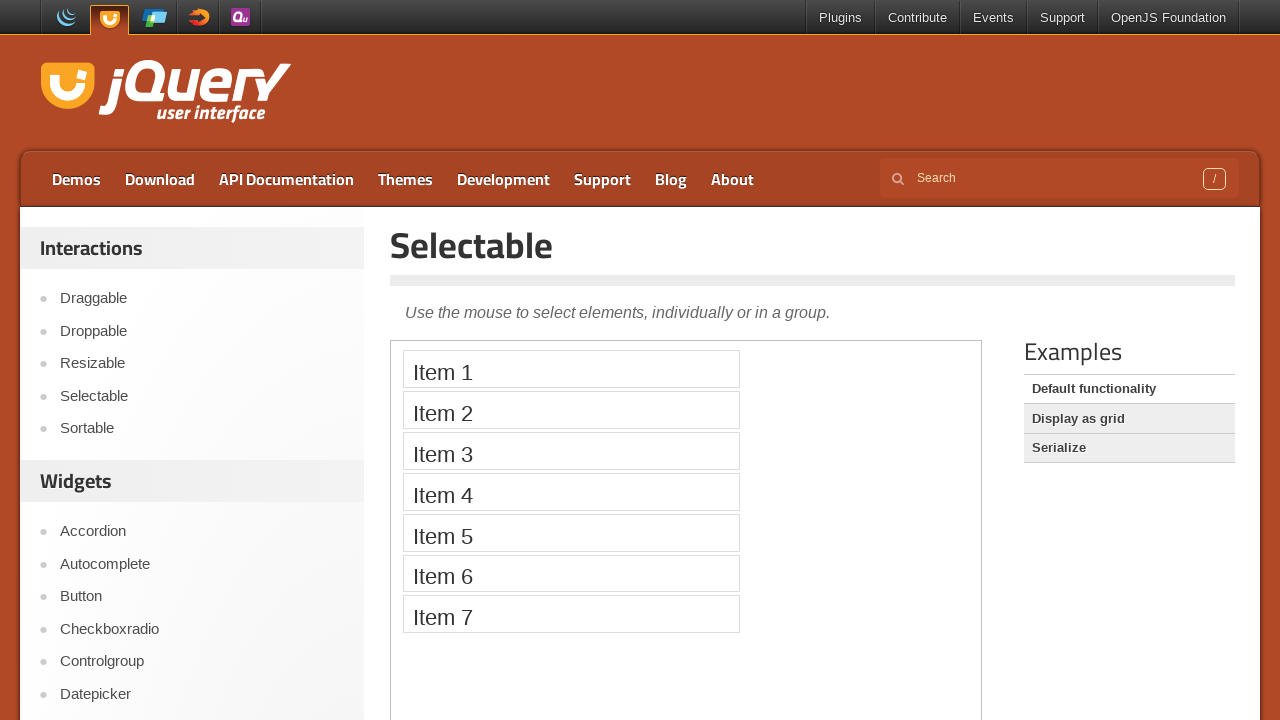

Moved mouse to the center of Item 1 at (571, 369)
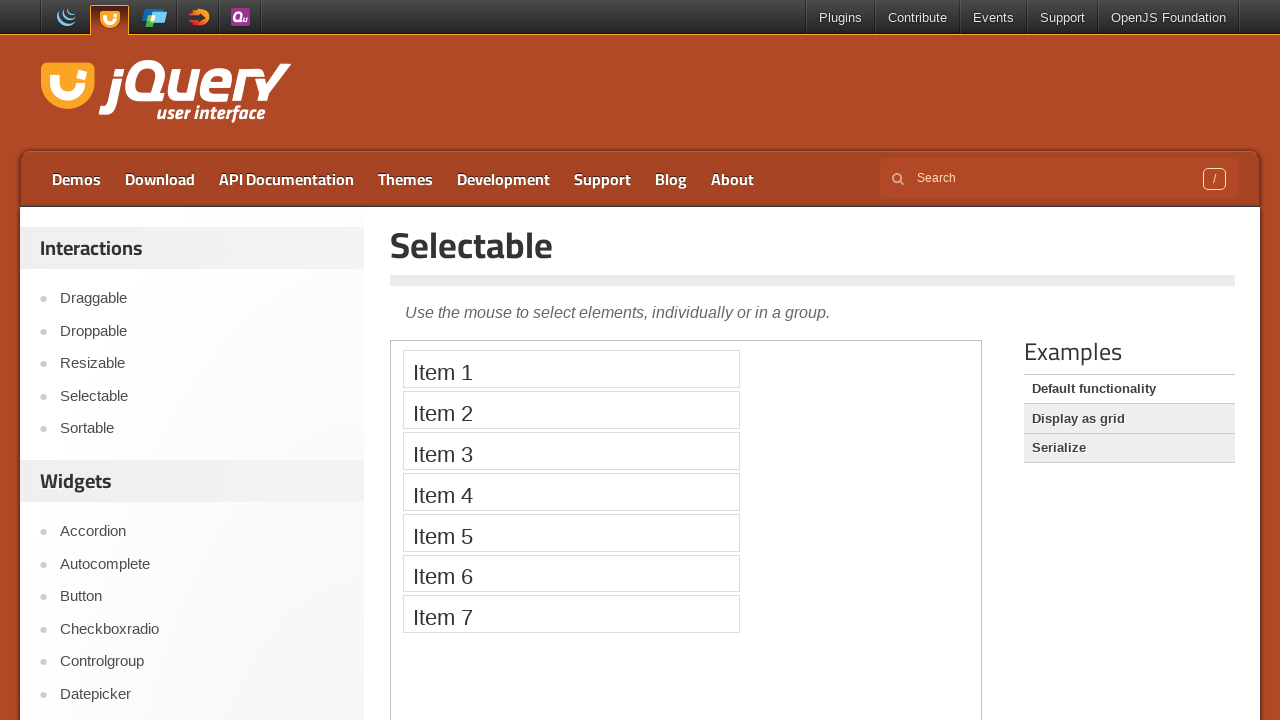

Pressed mouse button down on Item 1 at (571, 369)
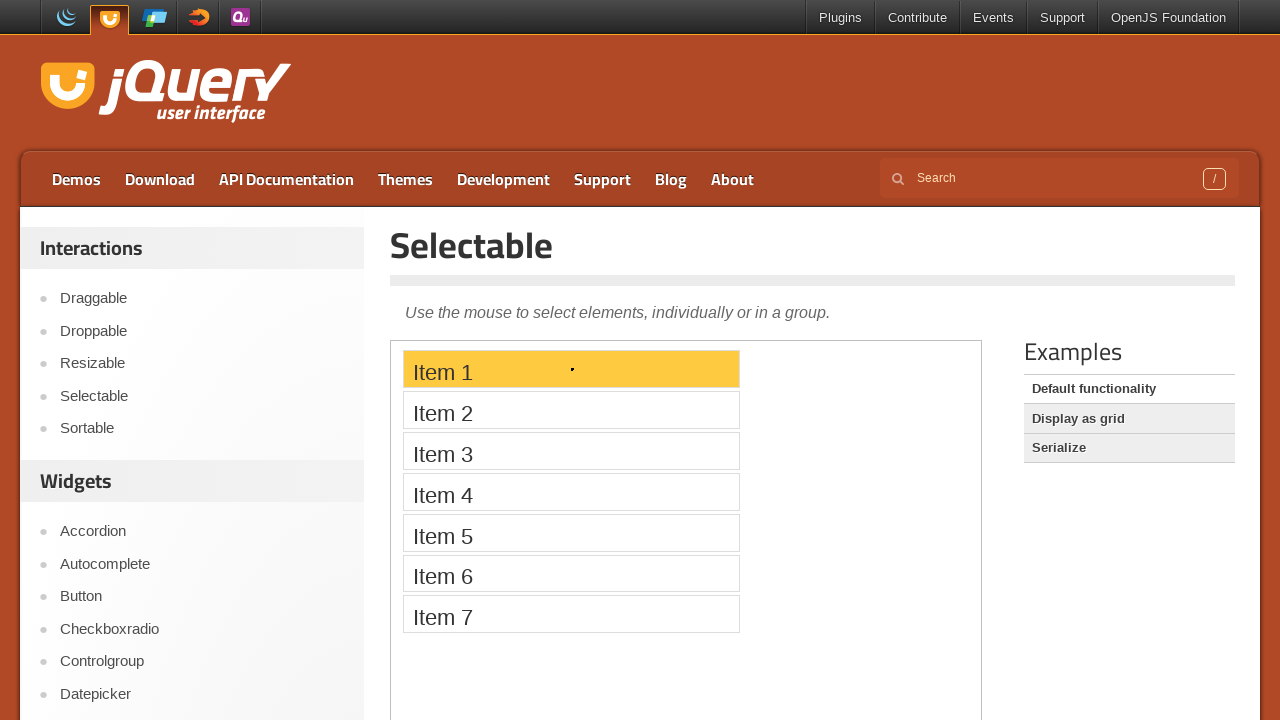

Dragged mouse from Item 1 to Item 7 at (571, 614)
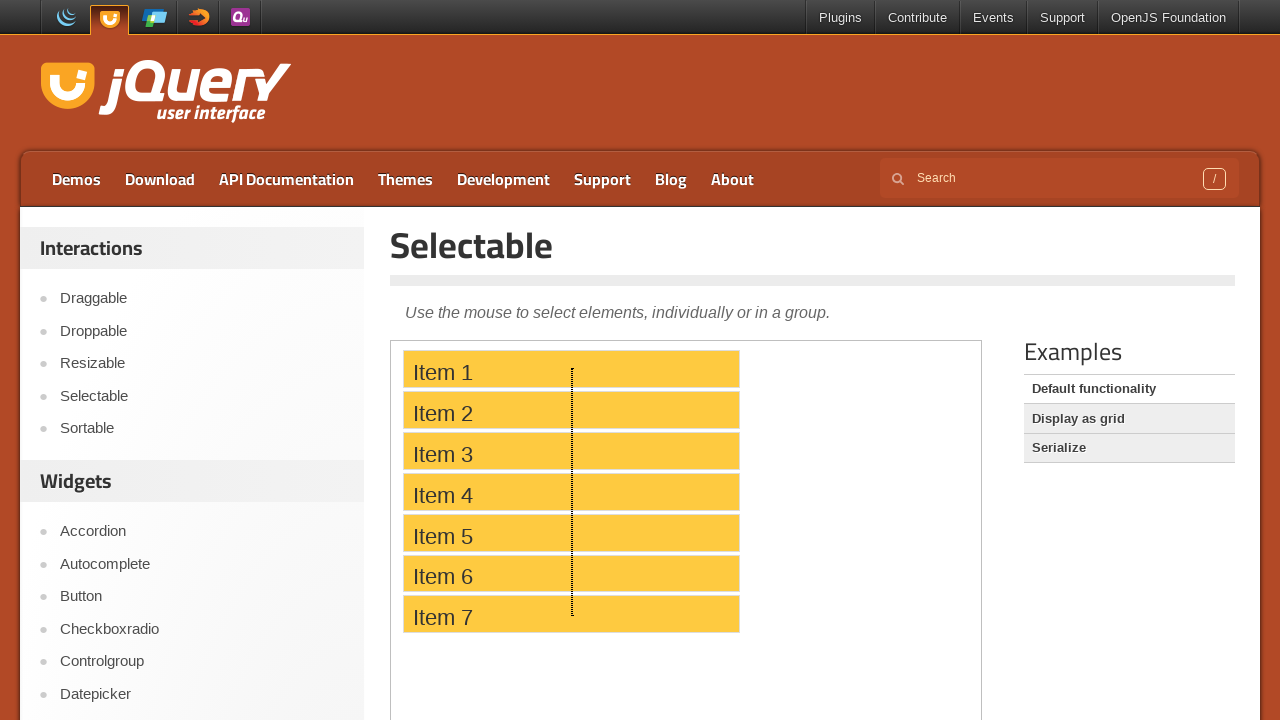

Released mouse button, completing selection of Items 1-7 at (571, 614)
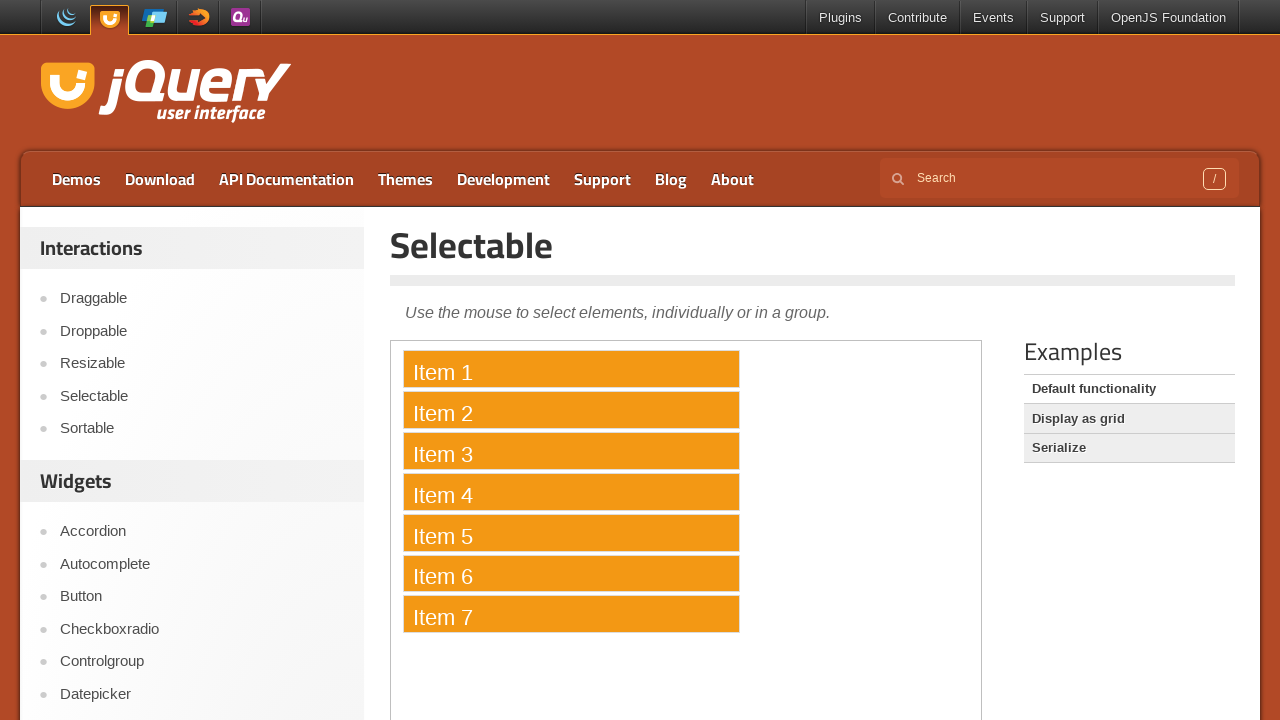

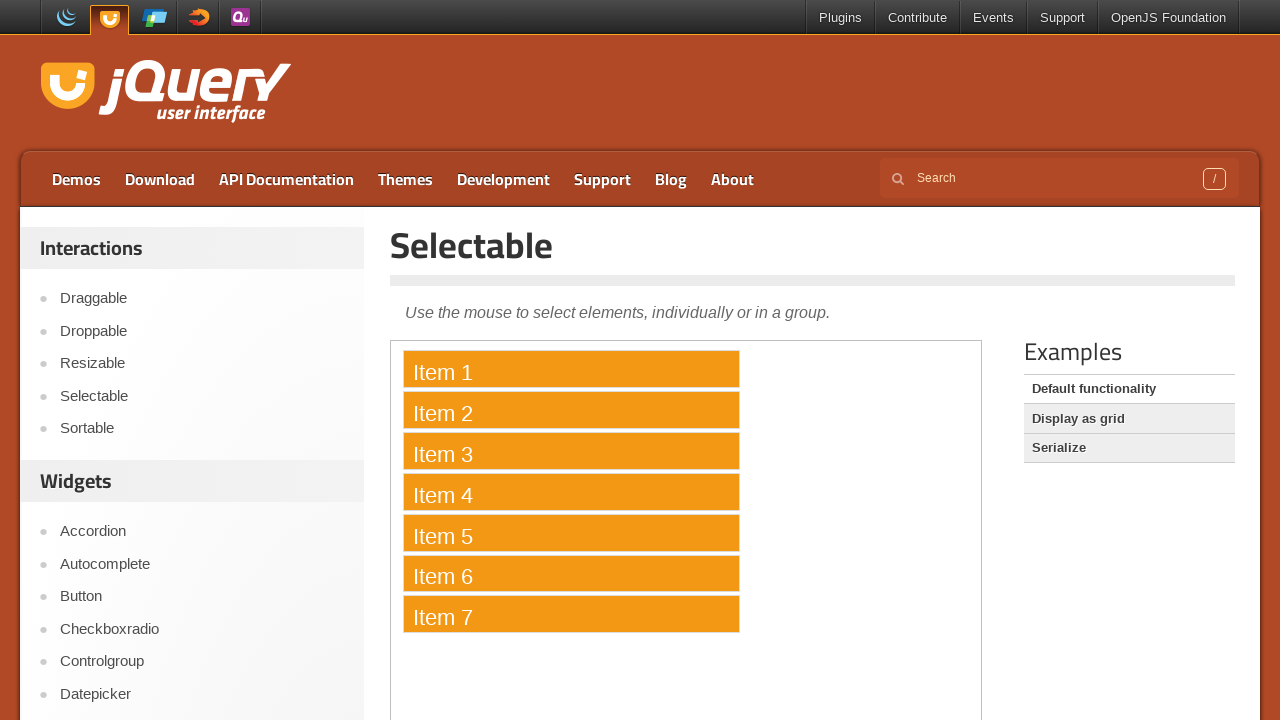